Tests date picker functionality by navigating to a specific date (June 15, 2027) using calendar navigation controls

Starting URL: https://rahulshettyacademy.com/seleniumPractise/#/offers

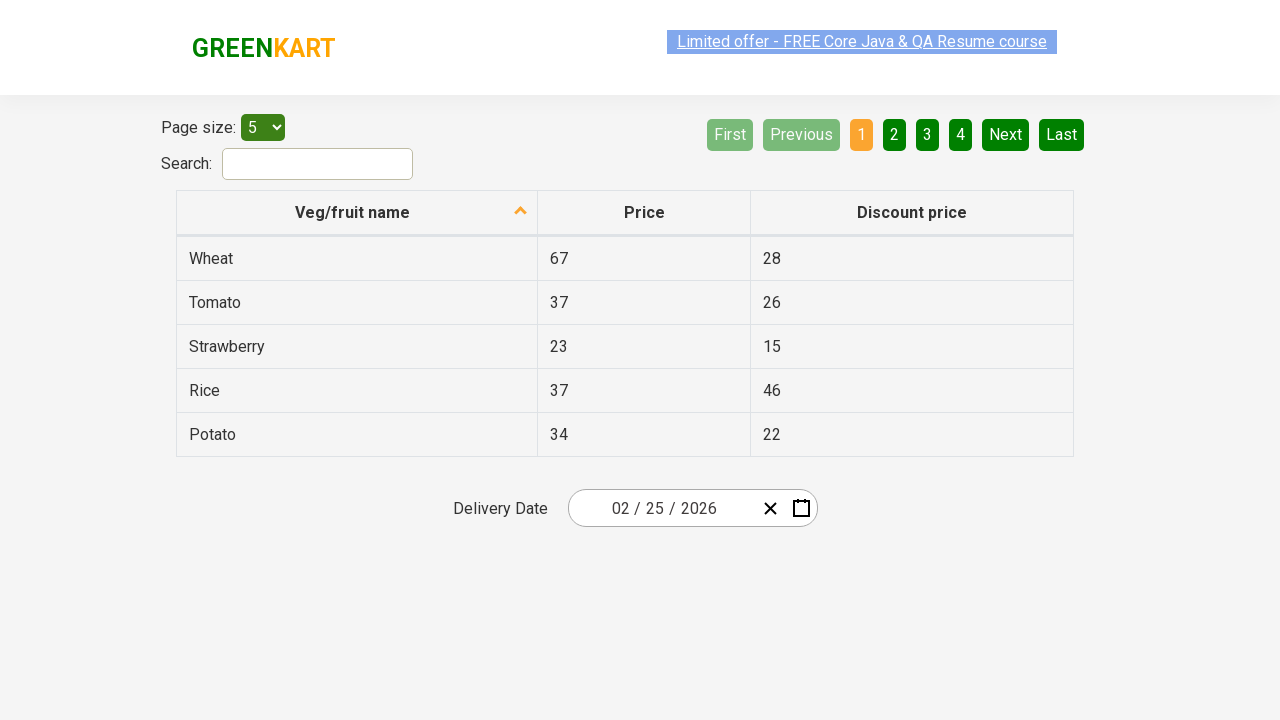

Clicked date picker button to open calendar at (801, 508) on button.react-date-picker__calendar-button.react-date-picker__button
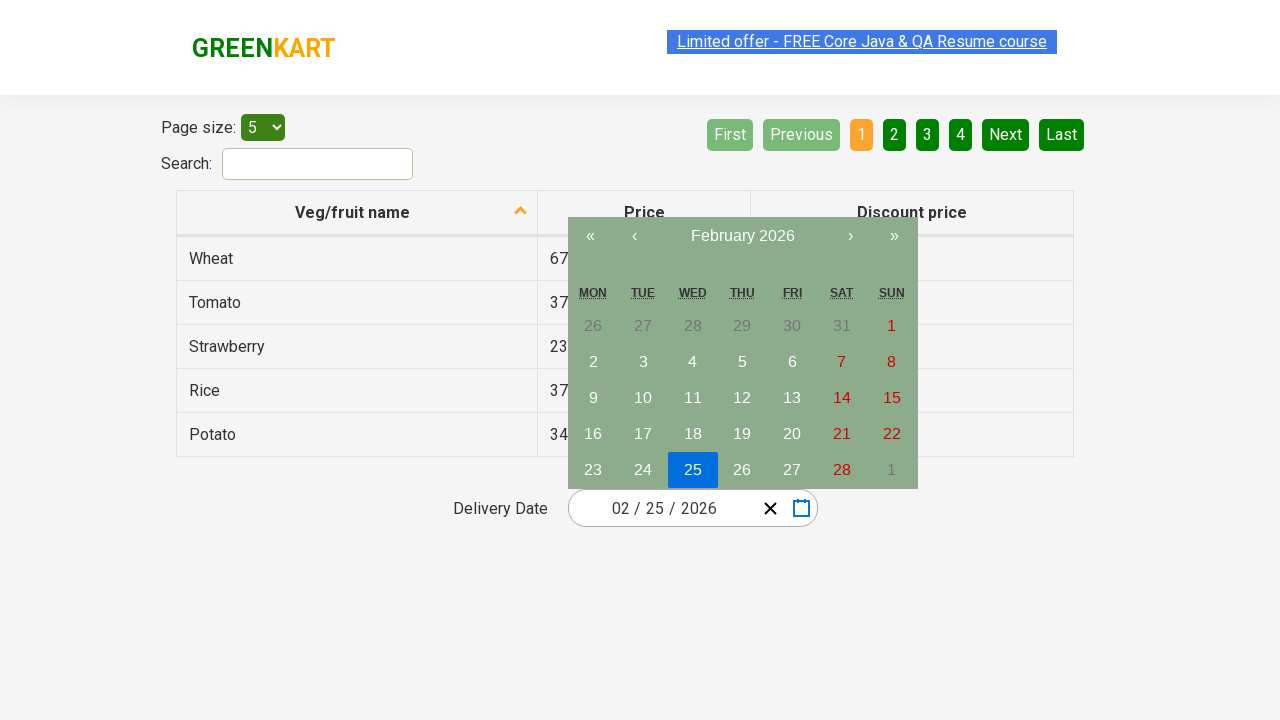

Clicked next year button to navigate towards 2027 at (894, 236) on button.react-calendar__navigation__arrow.react-calendar__navigation__next2-butto
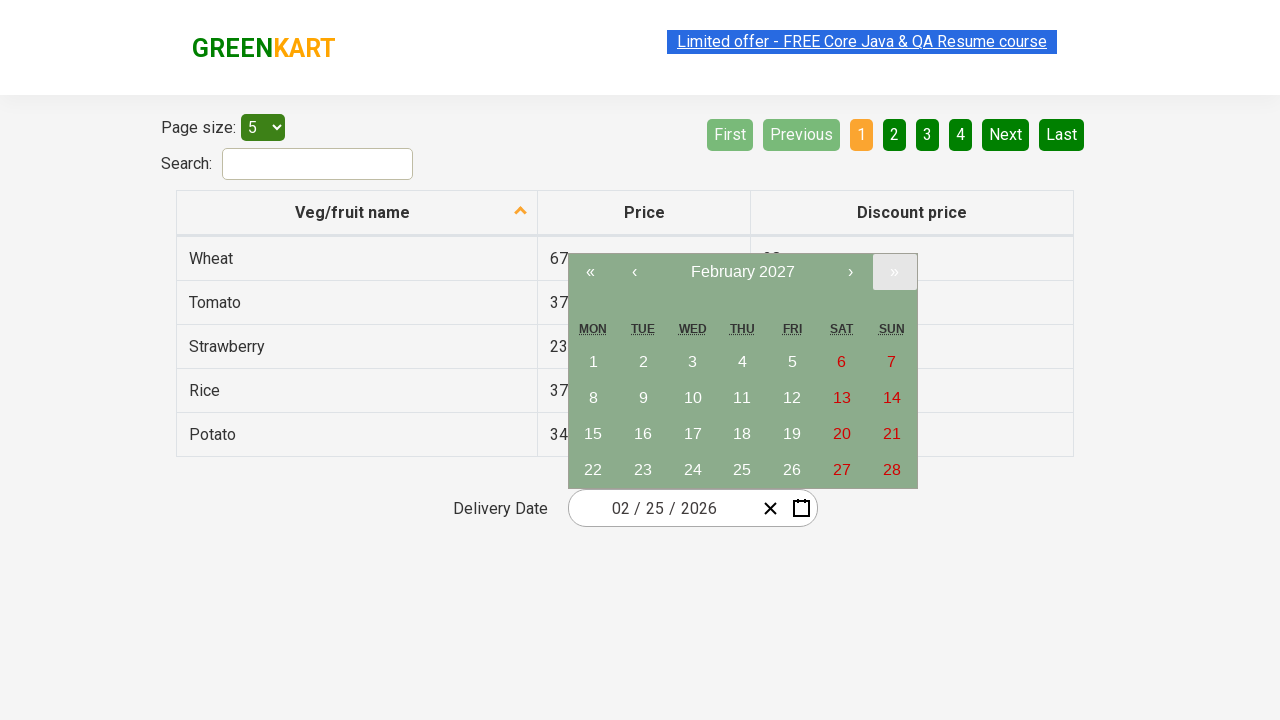

Clicked next month button to navigate towards June at (850, 272) on button.react-calendar__navigation__arrow.react-calendar__navigation__next-button
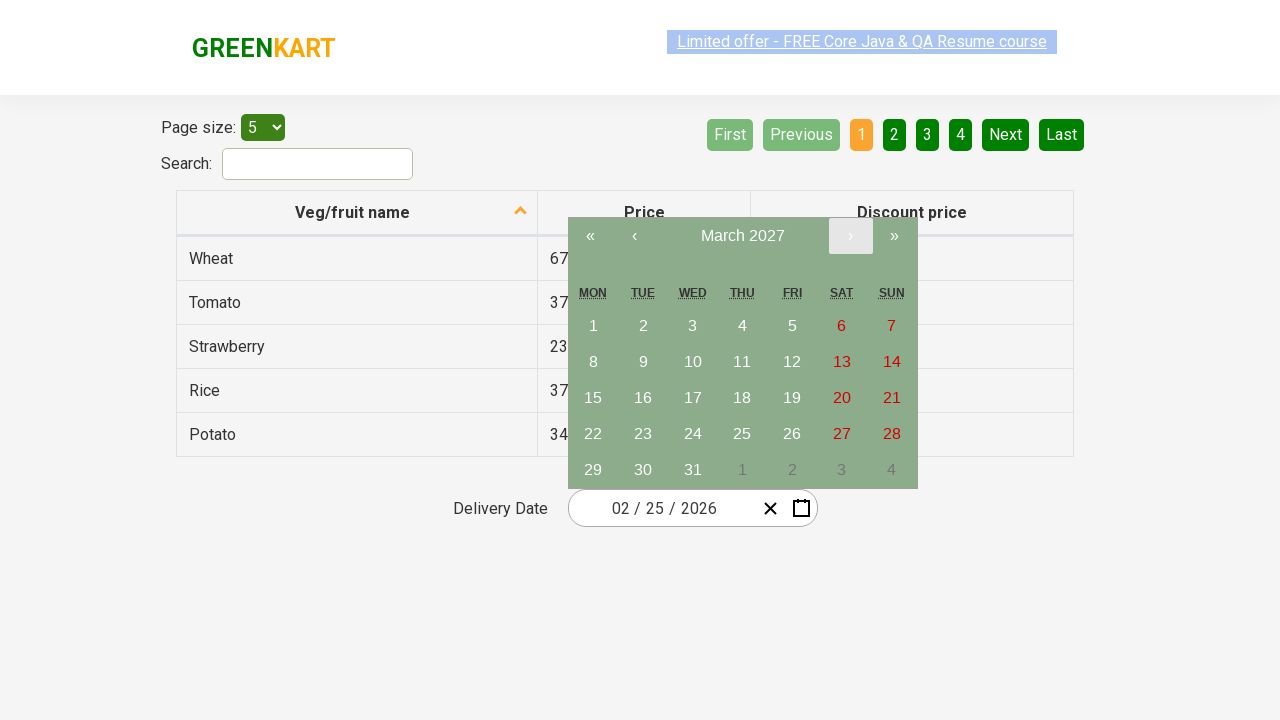

Clicked next month button to navigate towards June at (850, 236) on button.react-calendar__navigation__arrow.react-calendar__navigation__next-button
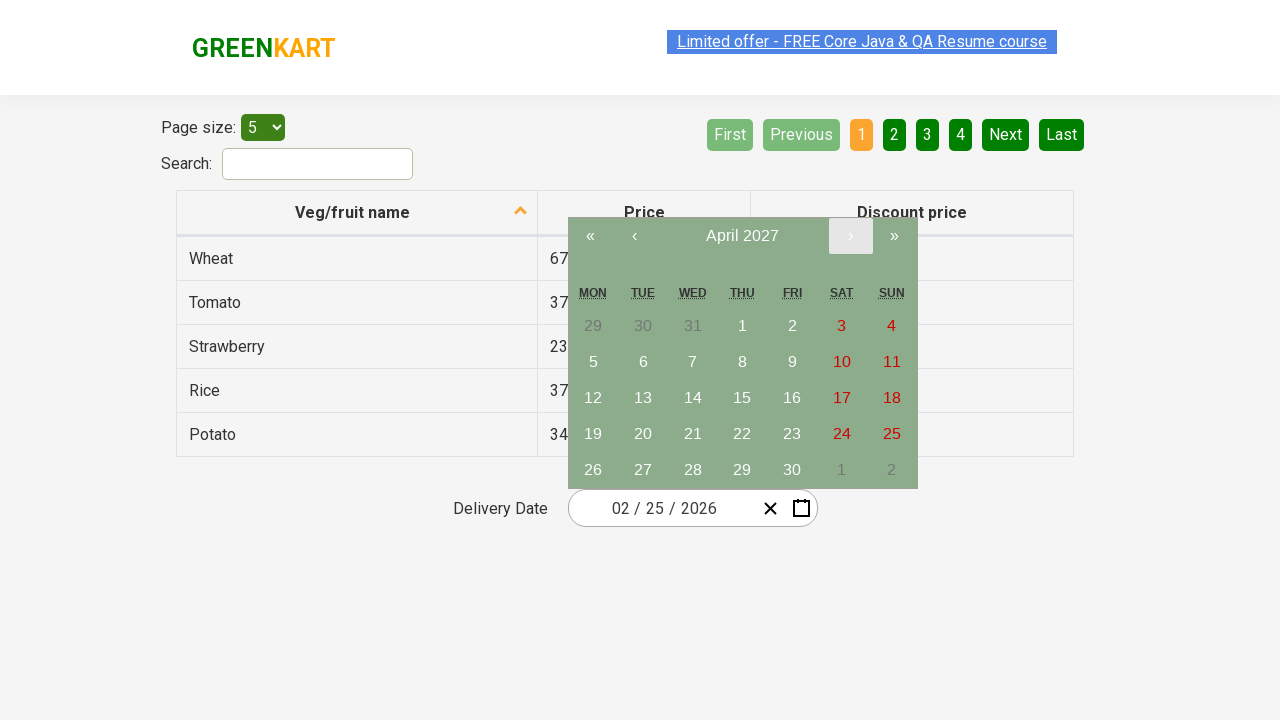

Clicked next month button to navigate towards June at (850, 236) on button.react-calendar__navigation__arrow.react-calendar__navigation__next-button
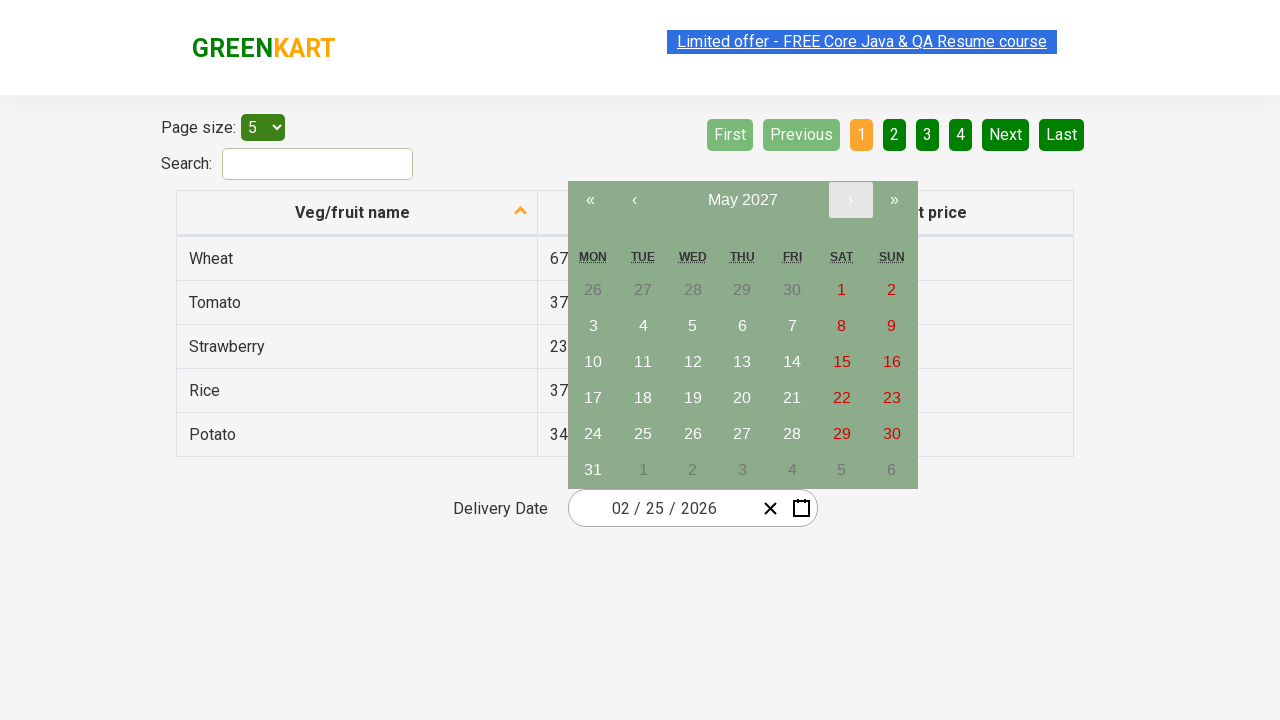

Clicked next month button to navigate towards June at (850, 200) on button.react-calendar__navigation__arrow.react-calendar__navigation__next-button
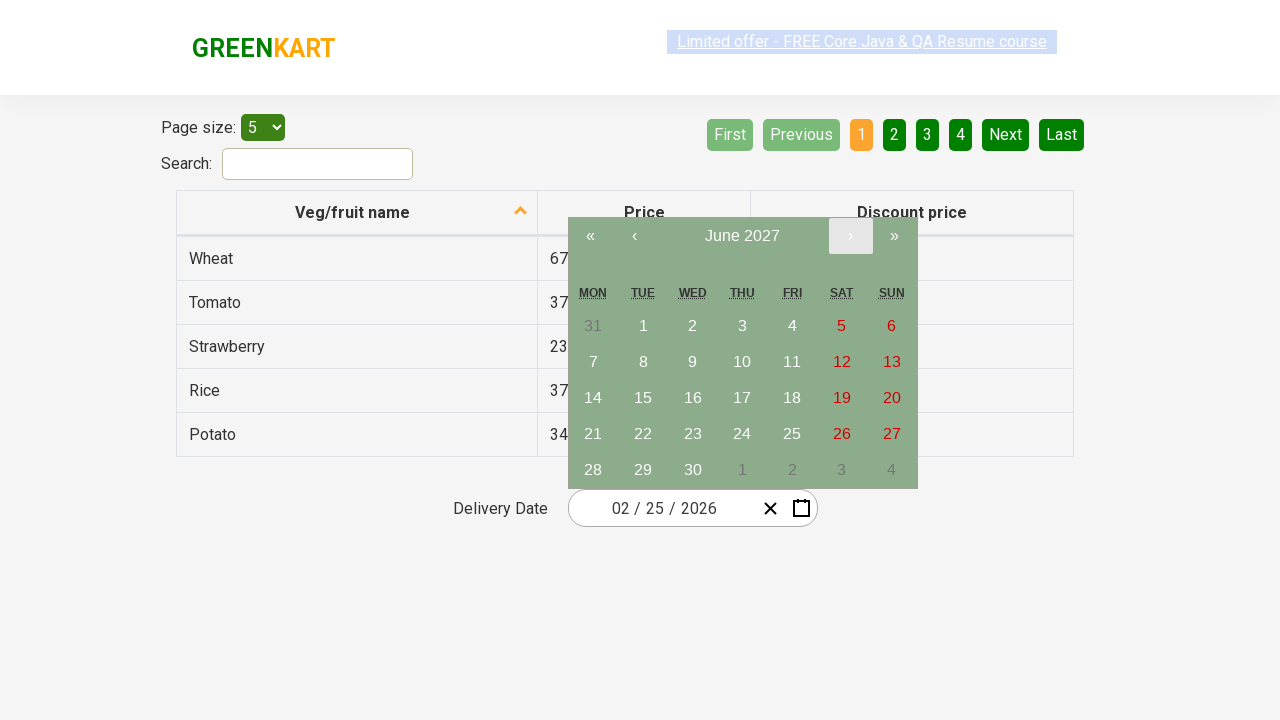

Clicked on date 15 in the calendar to select June 15, 2027 at (643, 398) on xpath=//*[contains(@class,'react-calendar__tile react-calendar__month-view__days
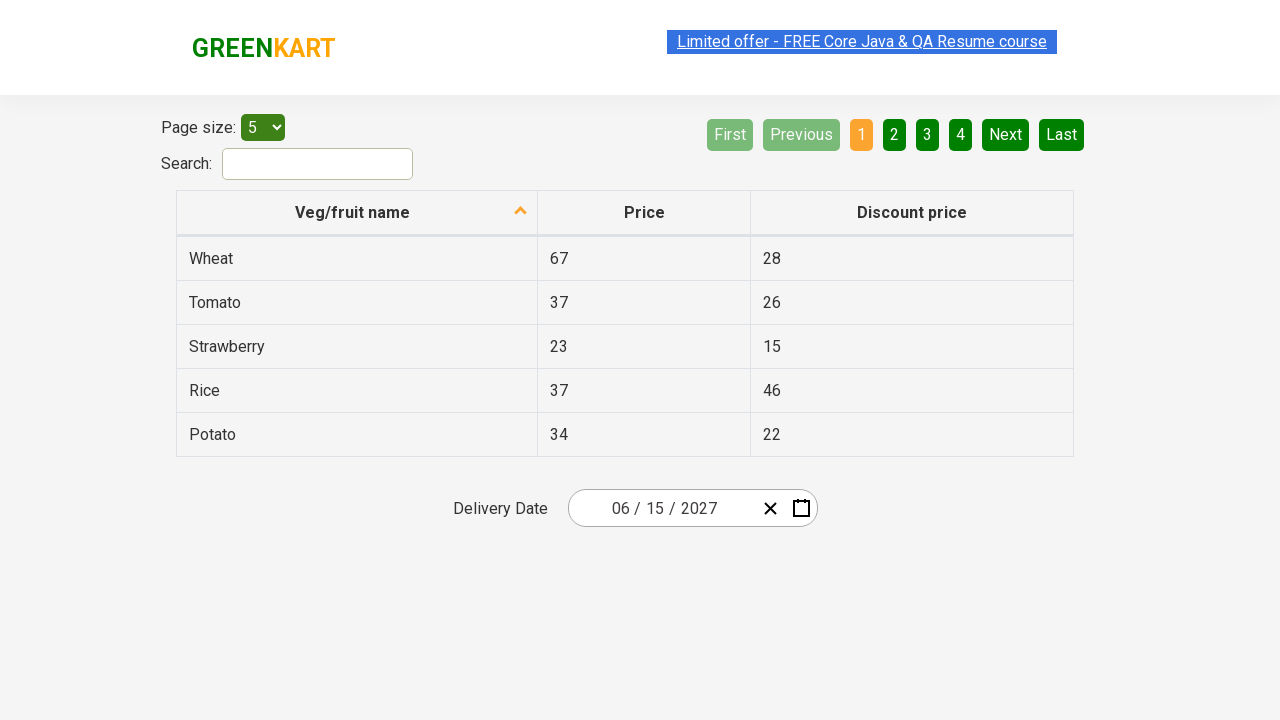

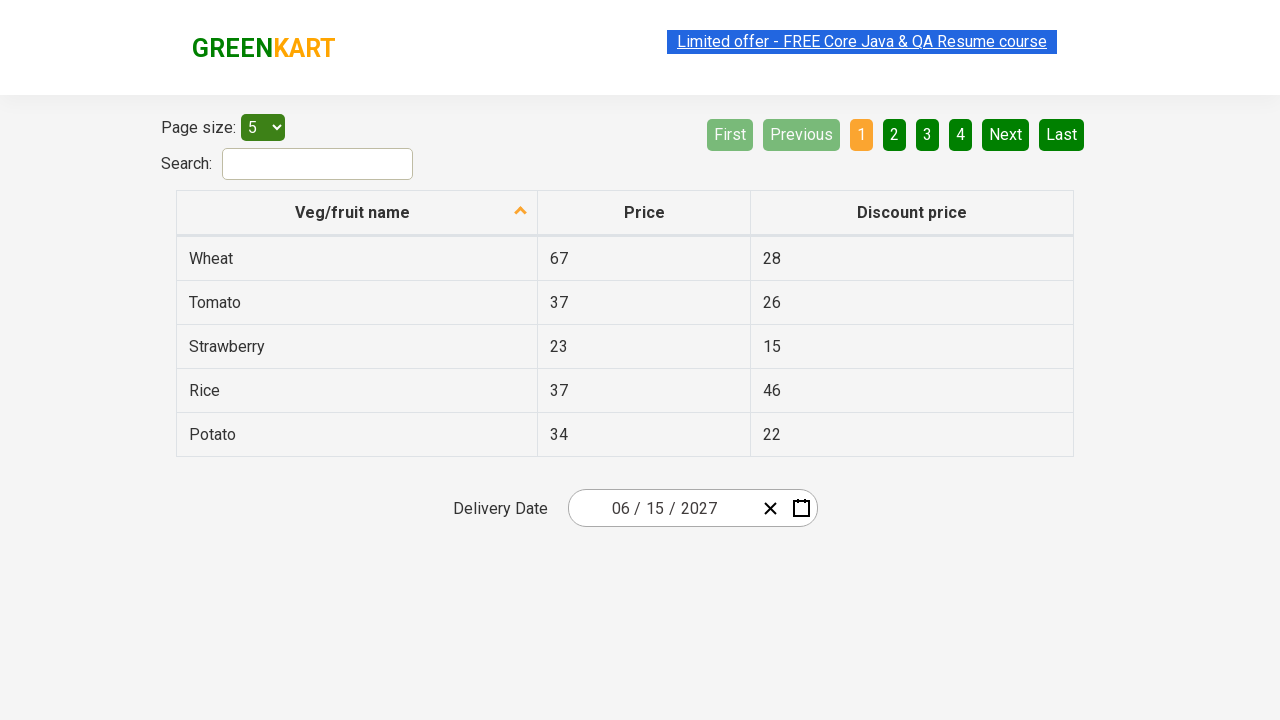